Tests that the input field is cleared after adding a todo item

Starting URL: https://demo.playwright.dev/todomvc

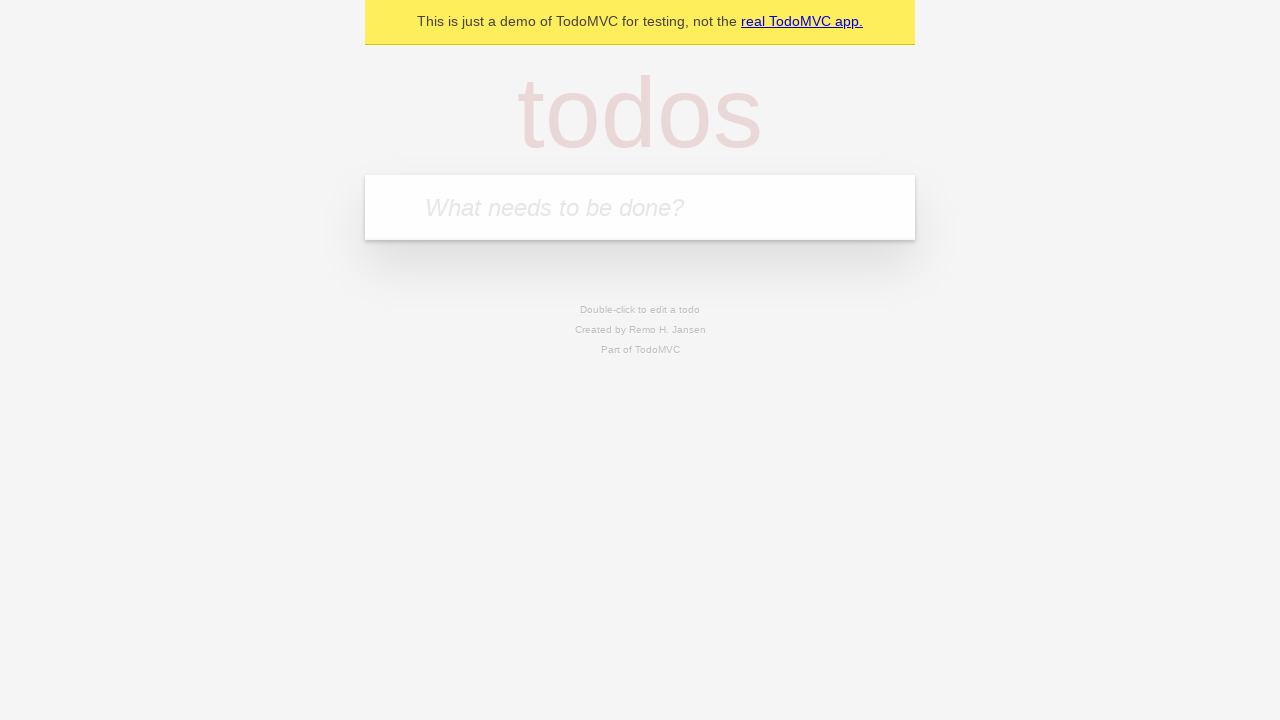

Located the todo input field by placeholder 'What needs to be done?'
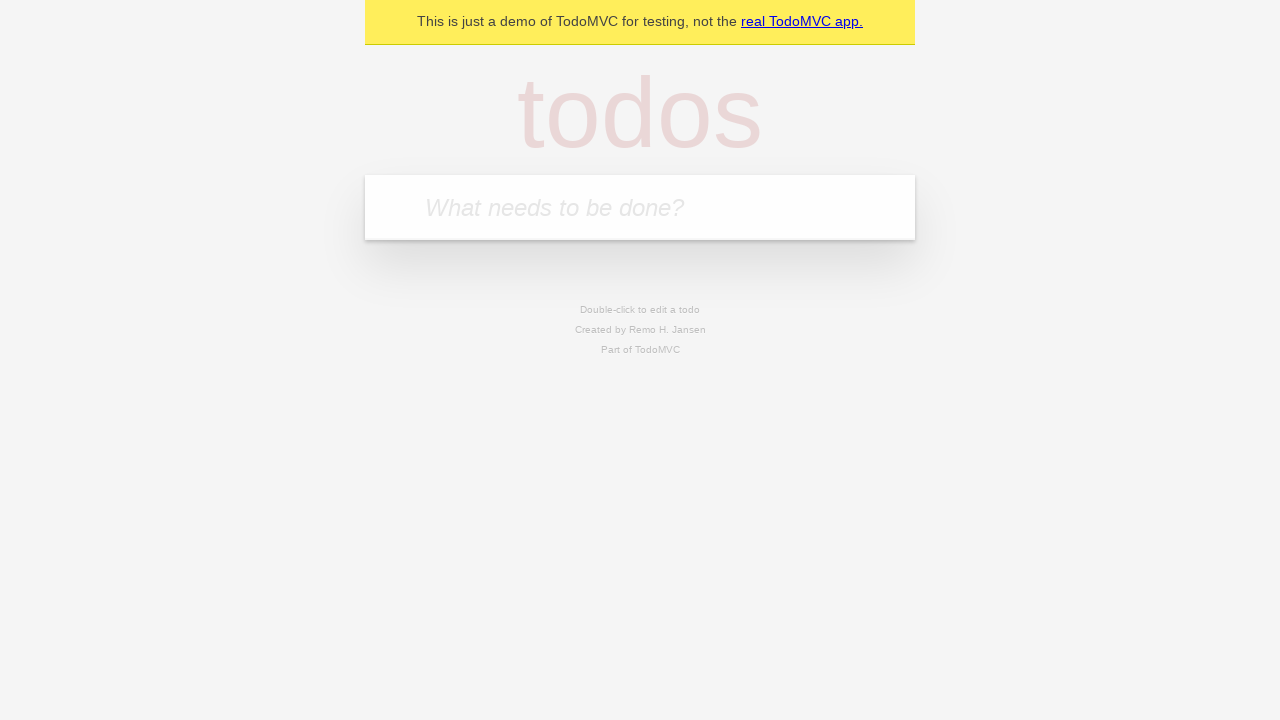

Filled input field with 'buy some cheese' on internal:attr=[placeholder="What needs to be done?"i]
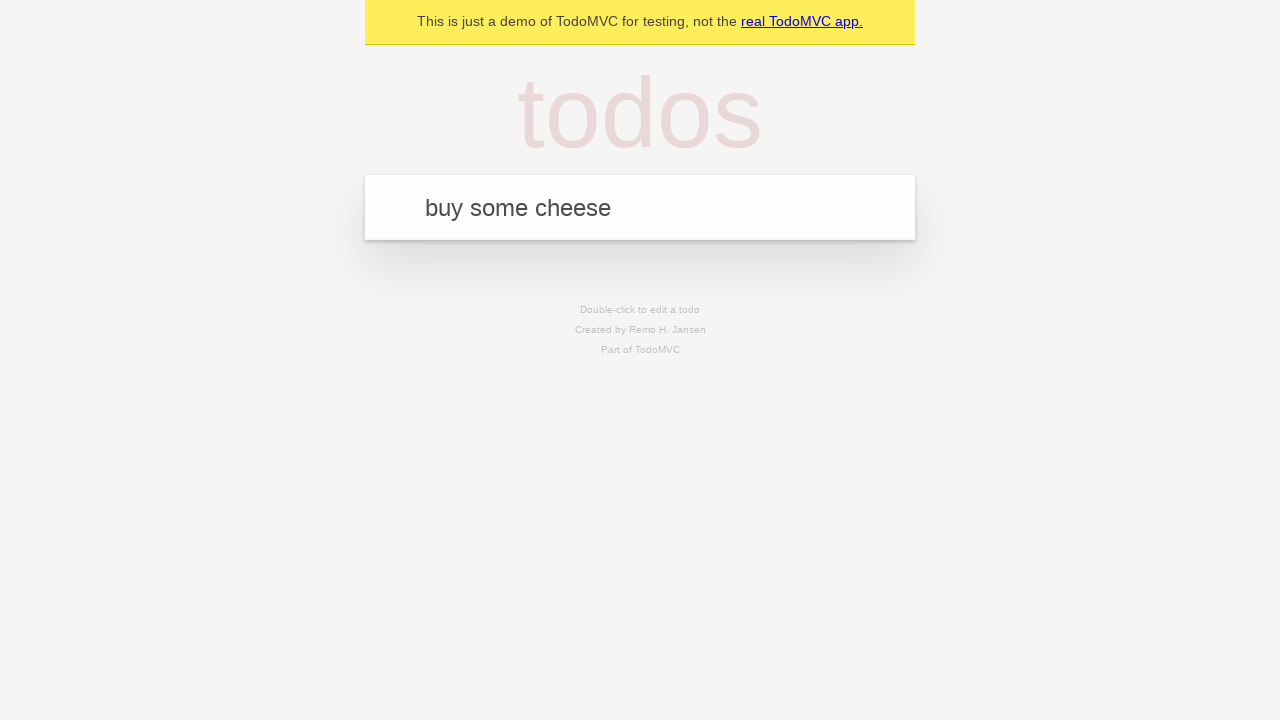

Pressed Enter to submit the todo item on internal:attr=[placeholder="What needs to be done?"i]
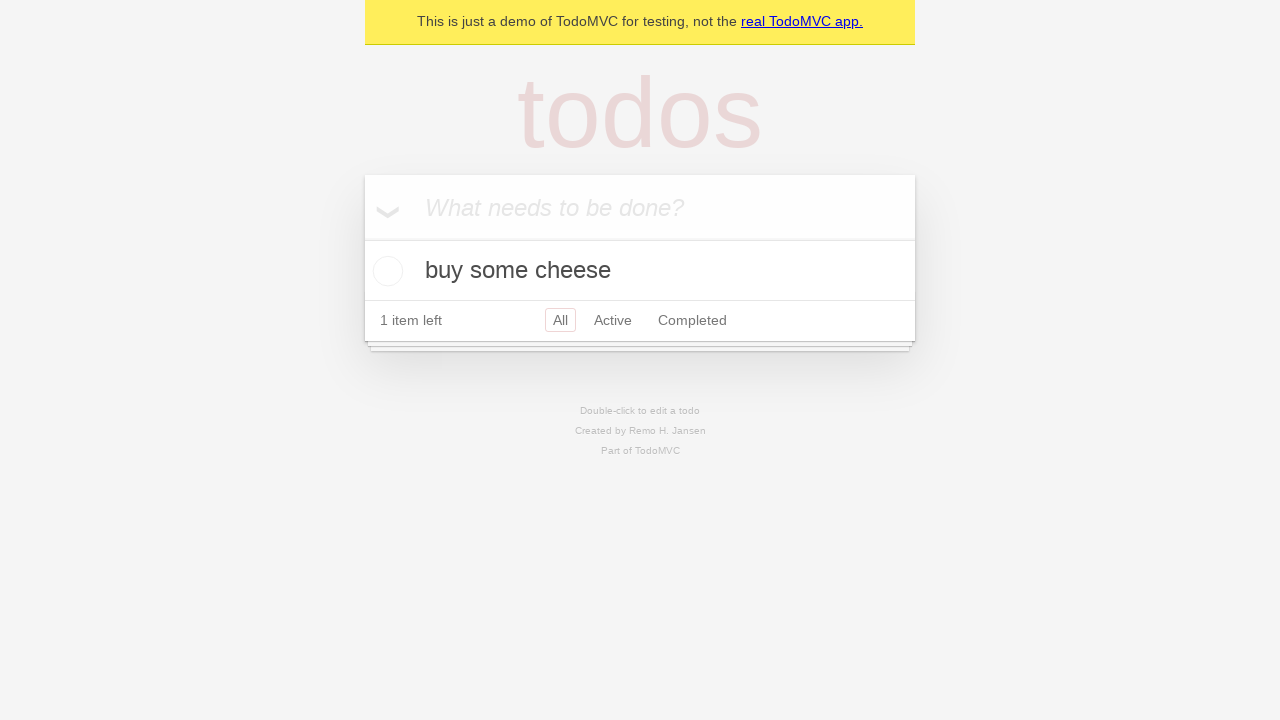

Todo item appeared in the list
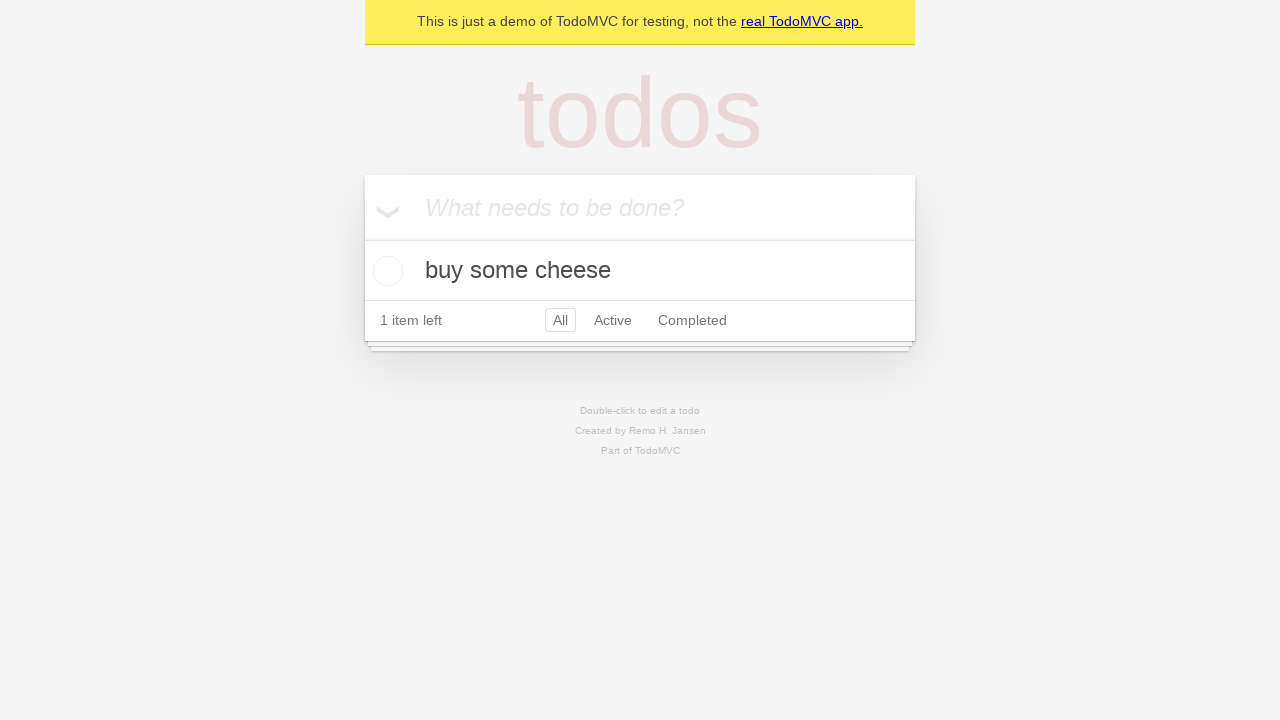

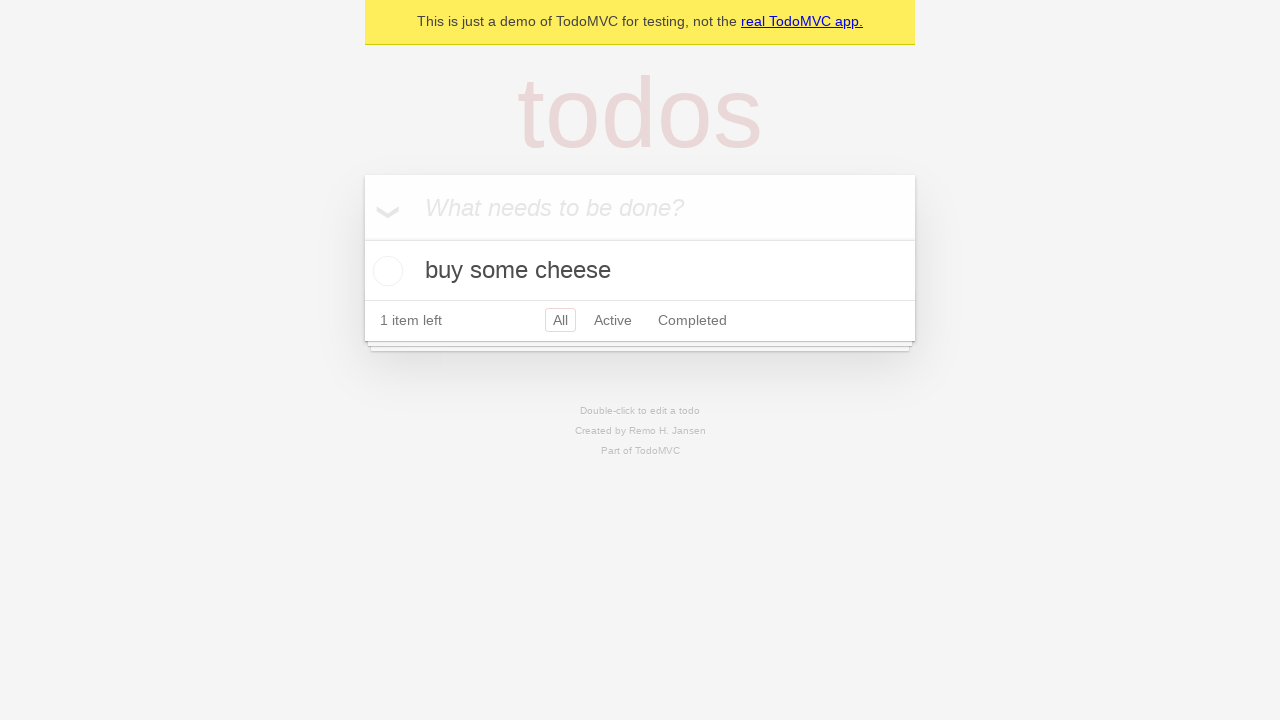